Tests clicking on the logo element on the TechGlobal training homepage

Starting URL: https://techglobal-training.com

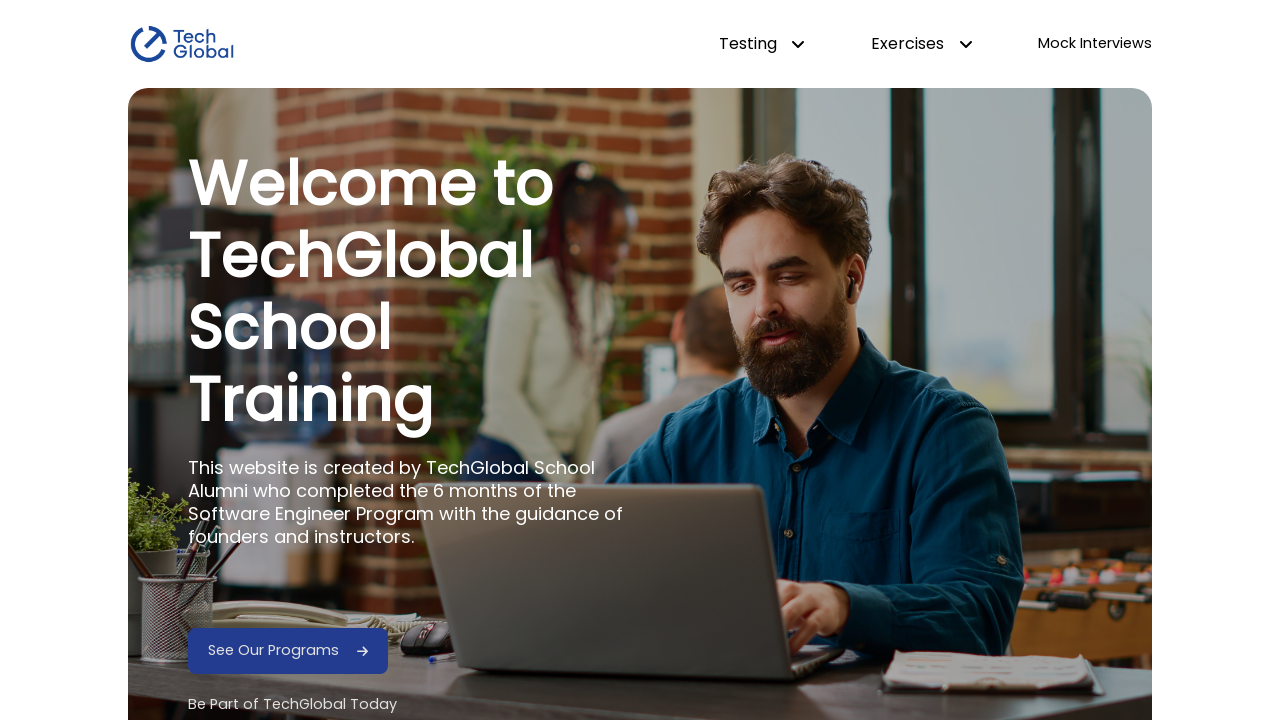

Navigated to TechGlobal training homepage
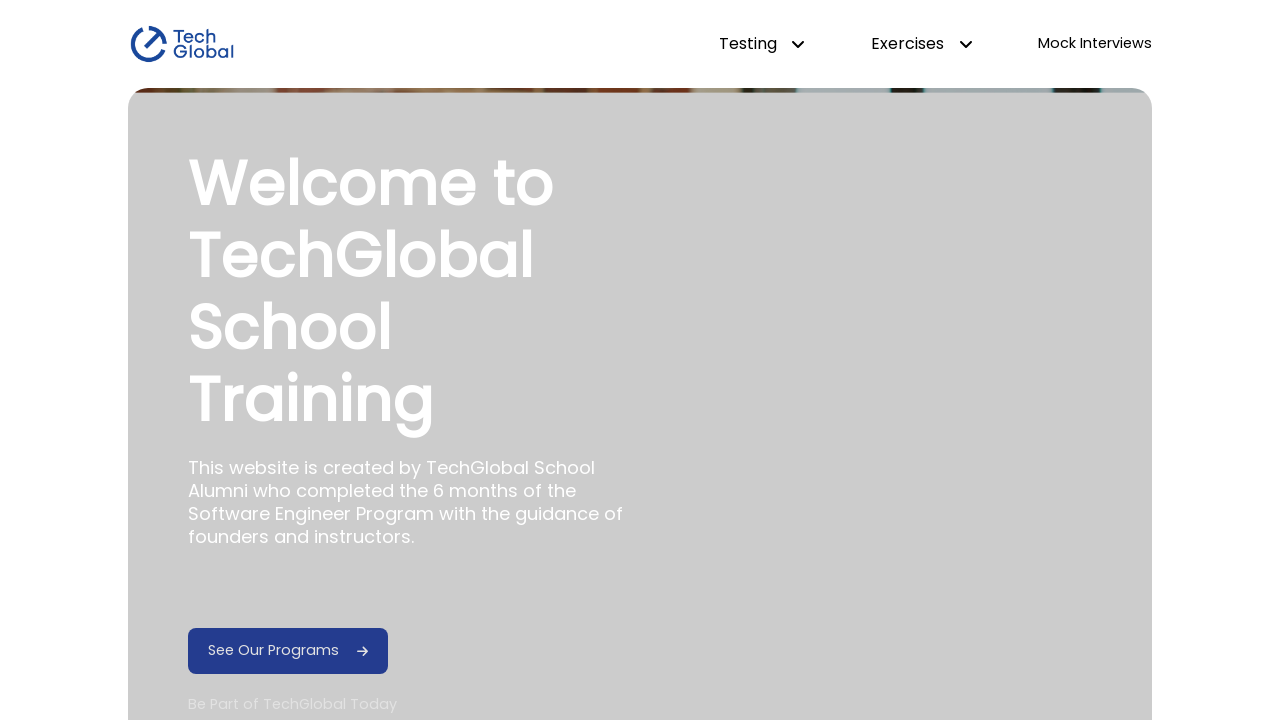

Clicked on the logo element at (182, 44) on #logo
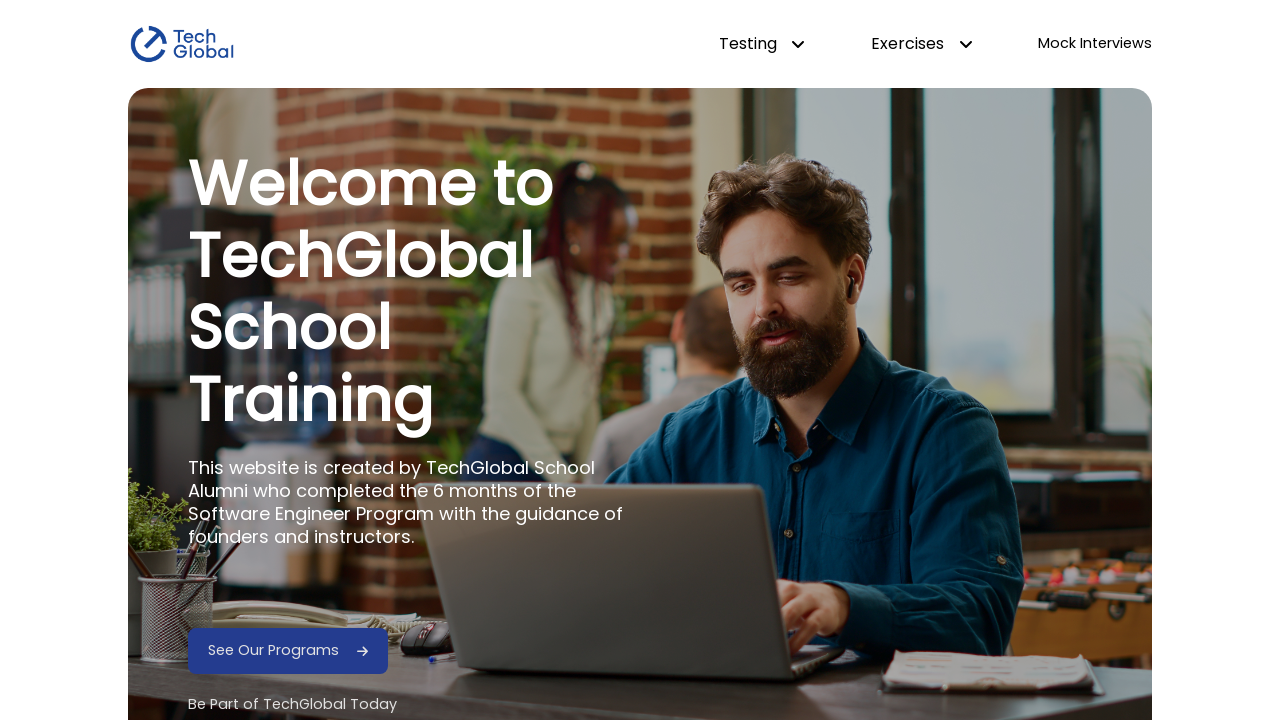

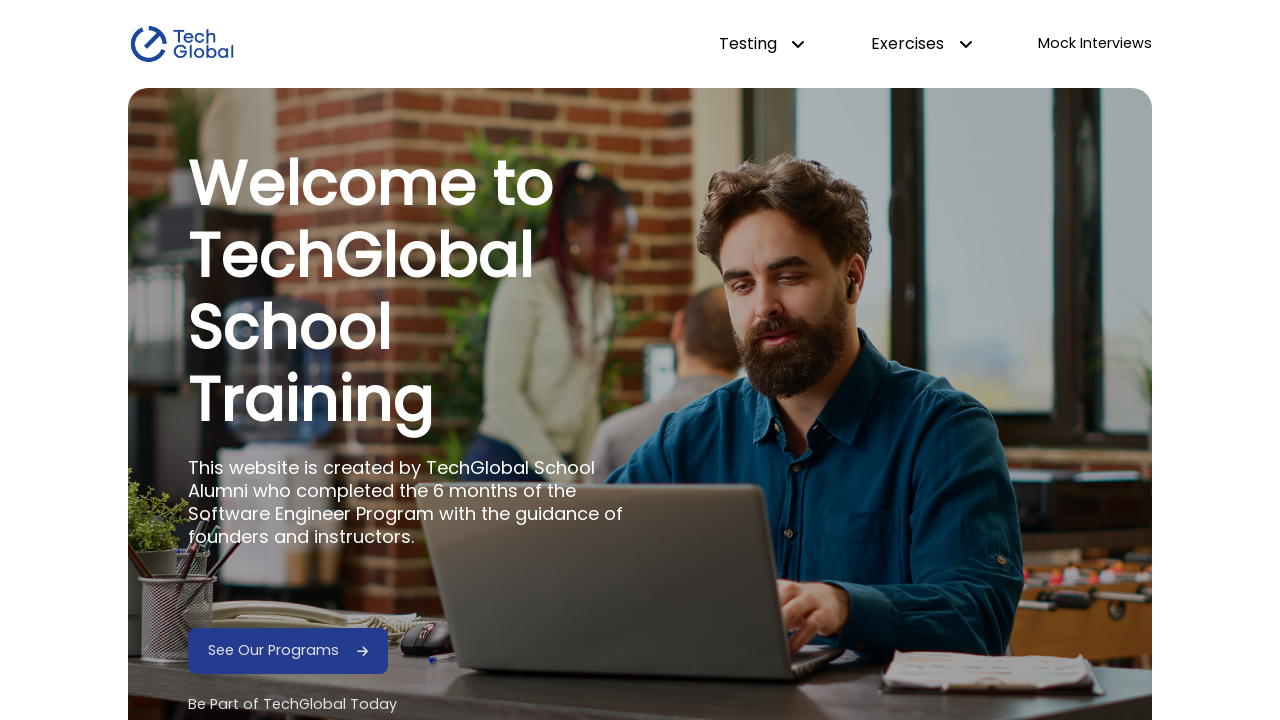